Tests handling of an entry ad modal popup by waiting for it to appear and then closing it

Starting URL: http://the-internet.herokuapp.com/entry_ad

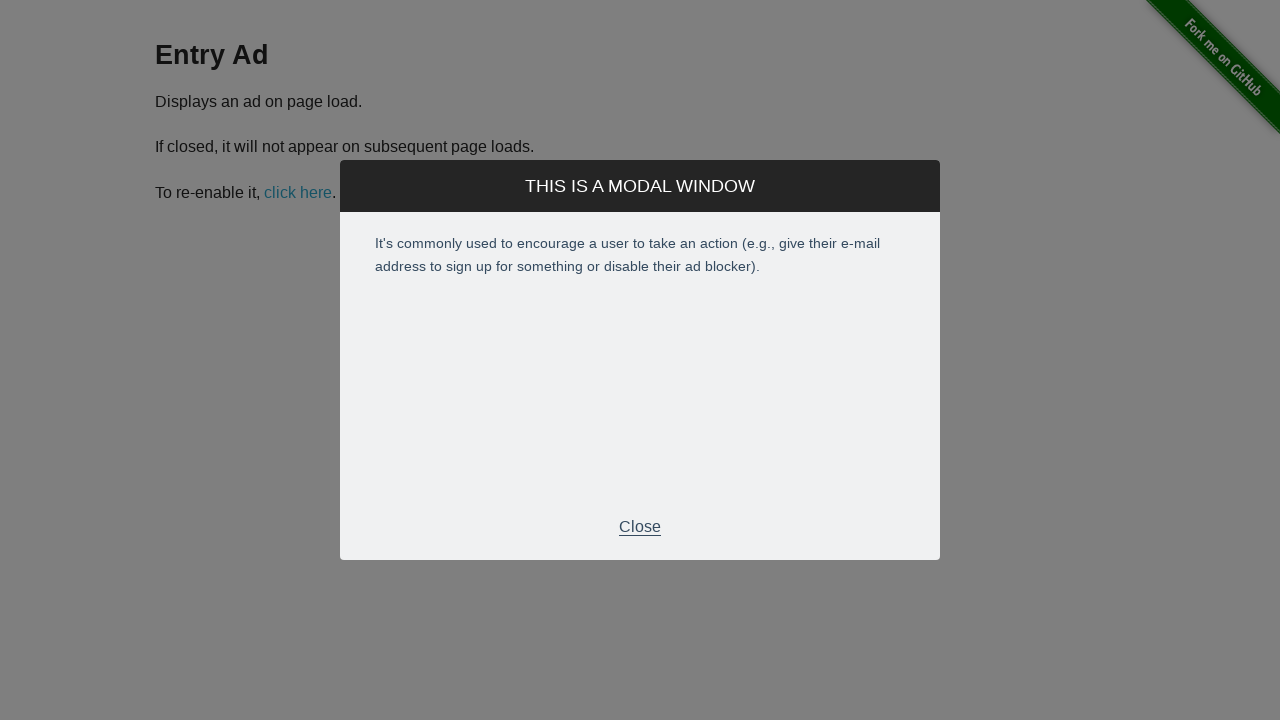

Entry ad modal appeared and loaded
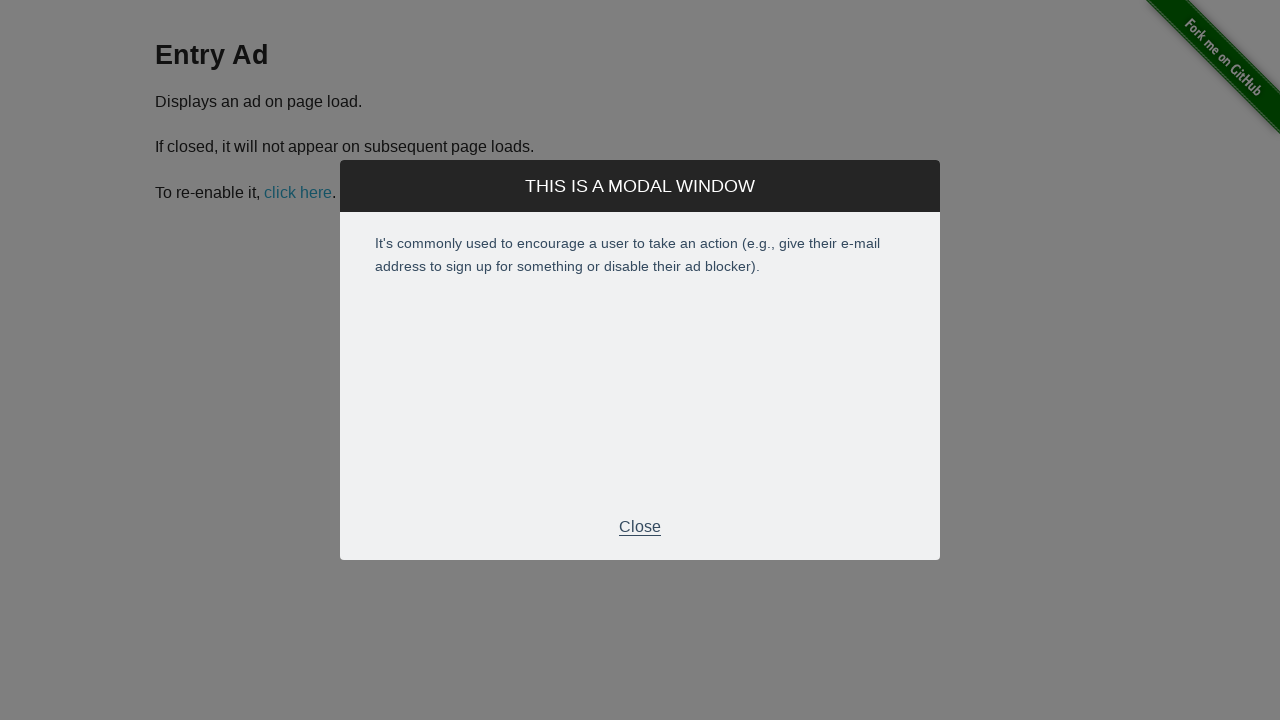

Clicked close button in modal footer at (640, 527) on div.modal-footer p
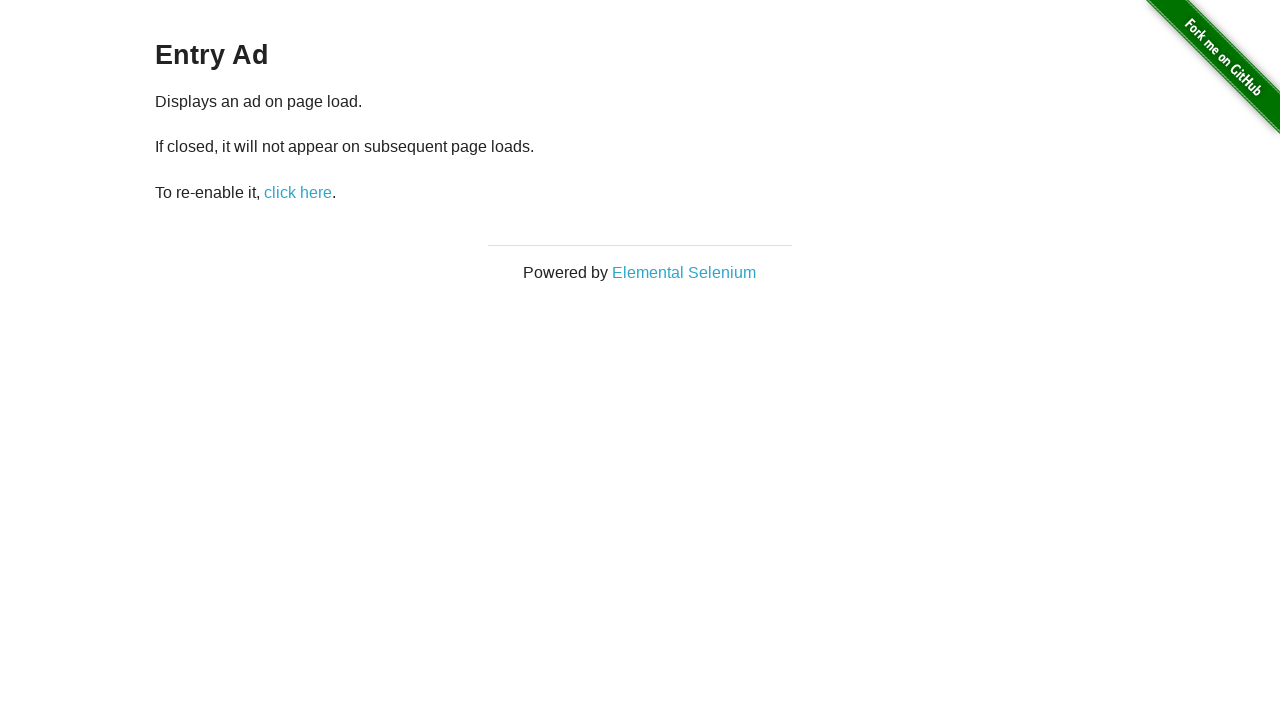

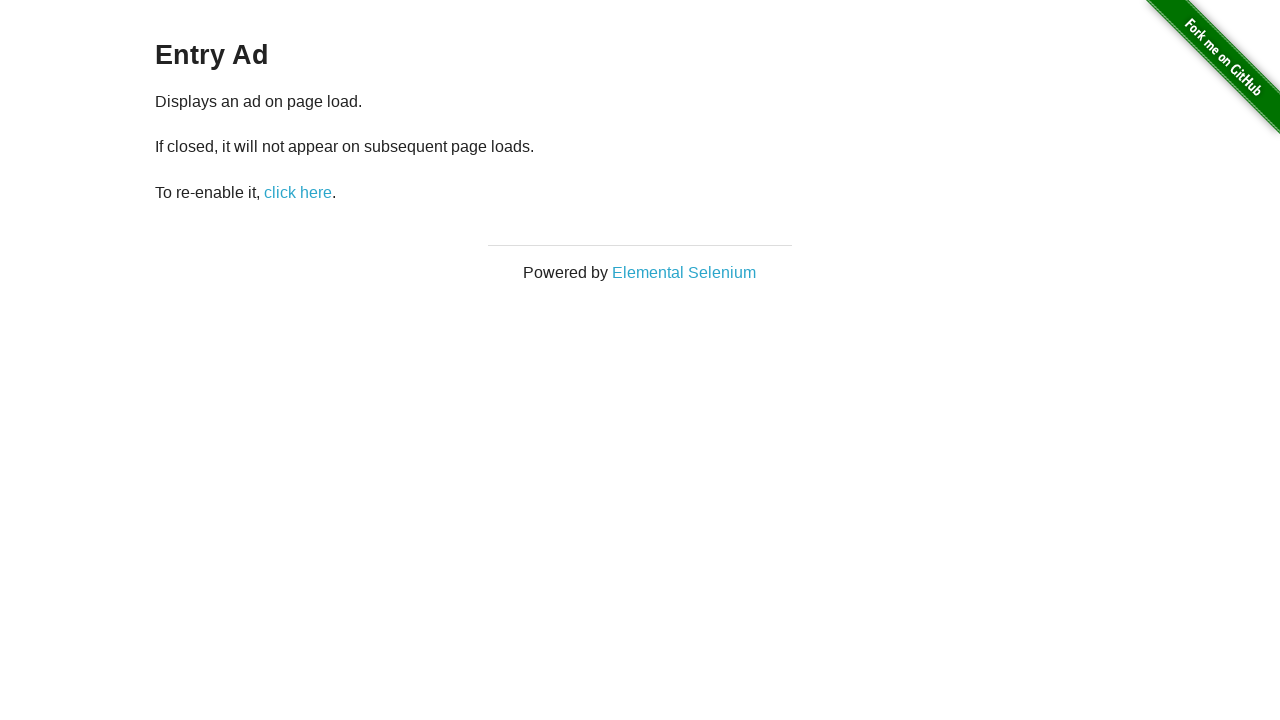